Tests navigation by clicking on A/B Testing link, verifying the page title, navigating back to home page, and verifying the home page title

Starting URL: https://practice.cydeo.com

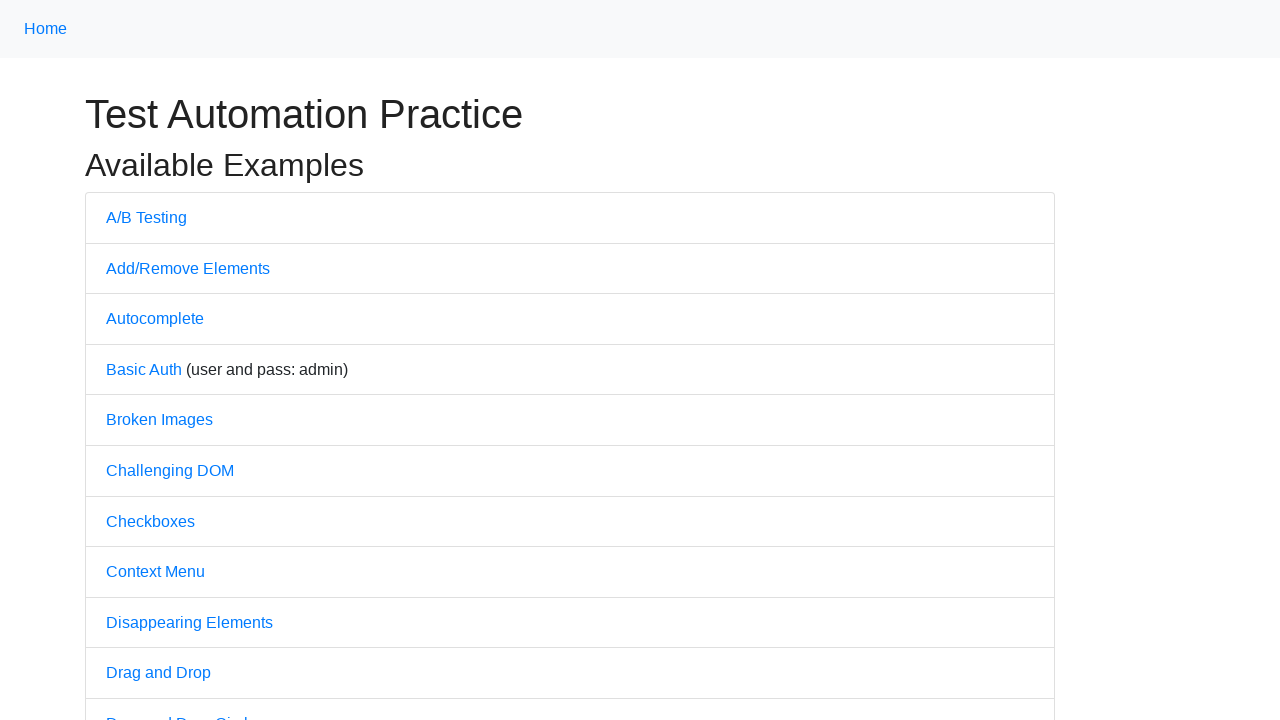

Clicked on A/B Testing link at (146, 217) on a:has-text('A/B')
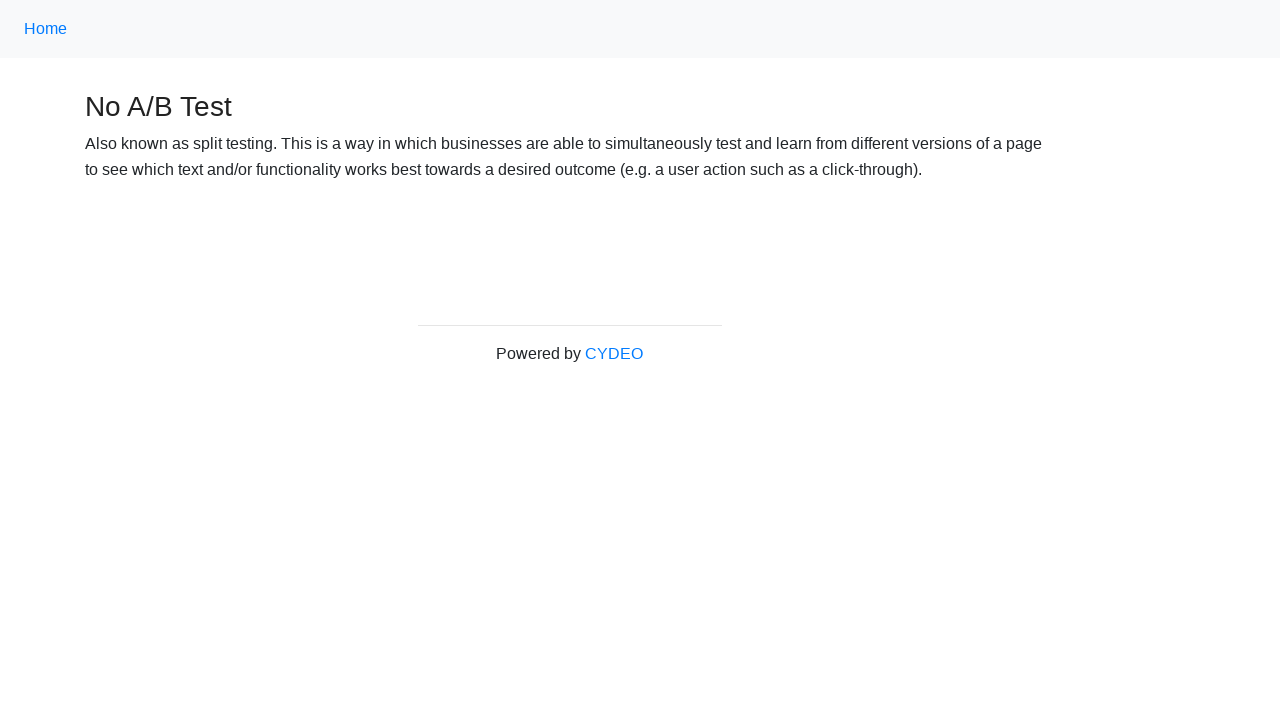

Waited for page to fully load after clicking A/B Testing link
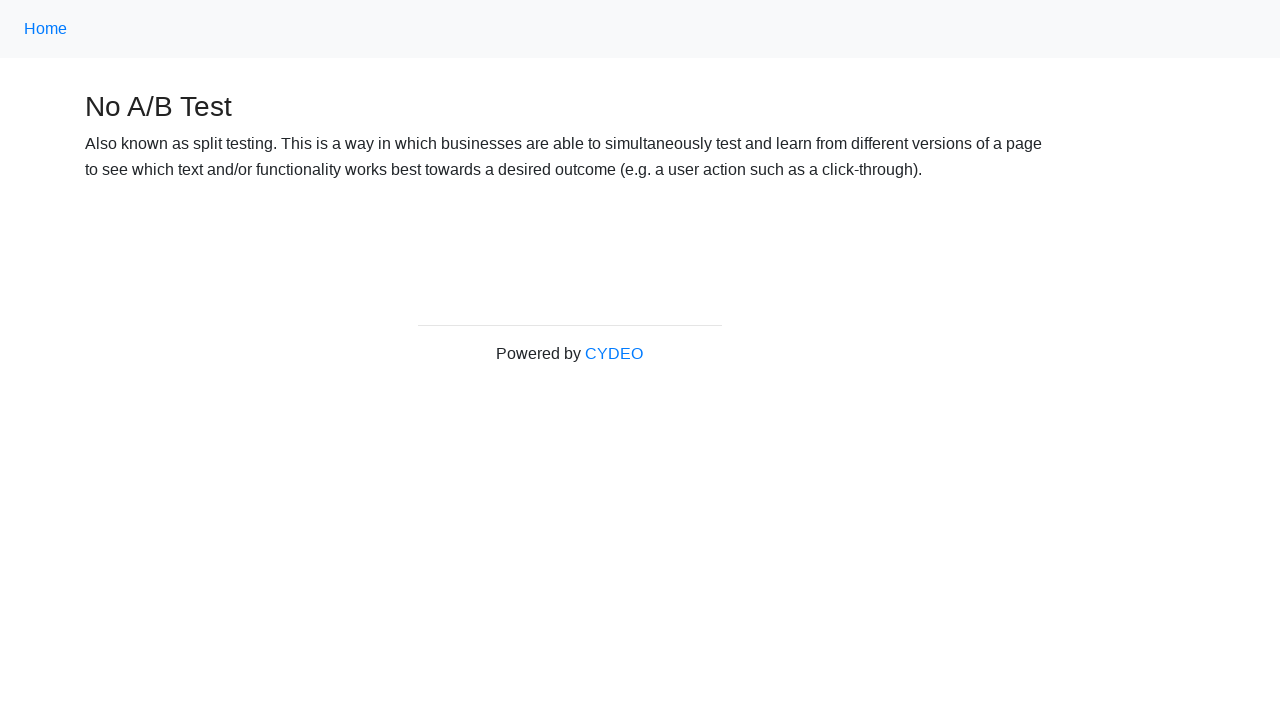

Verified page title is 'No A/B Test'
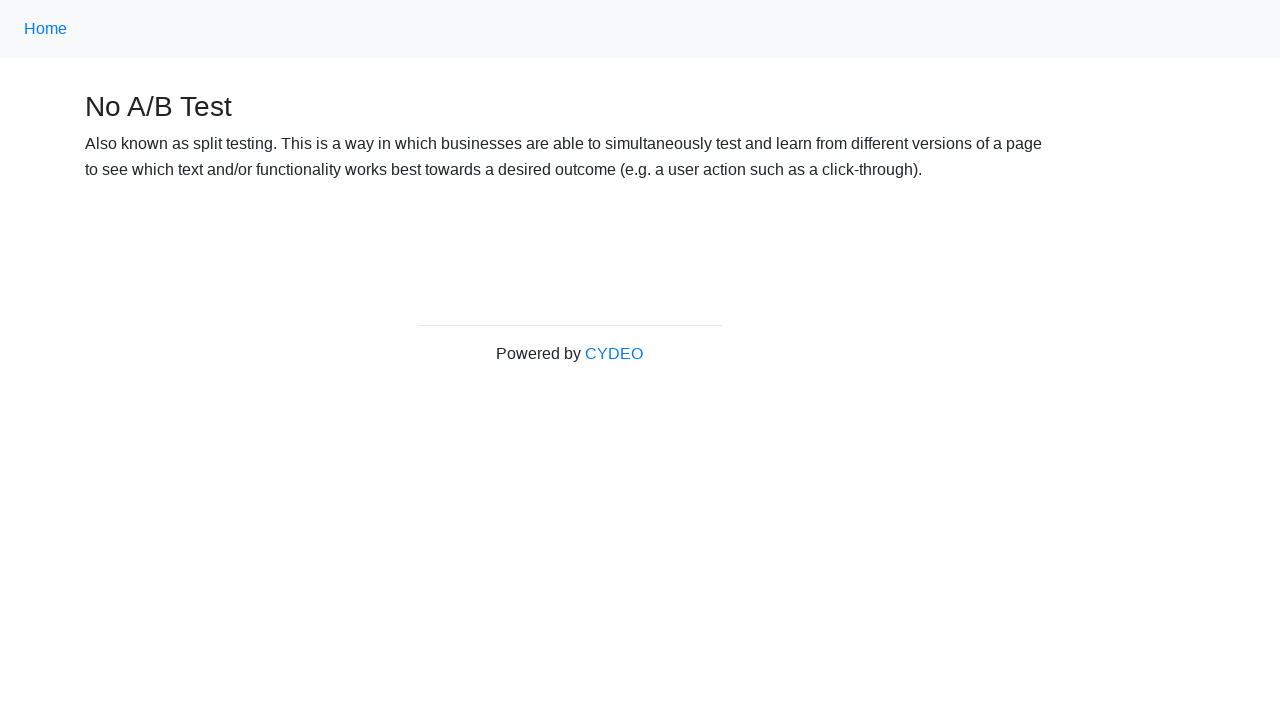

Navigated back to home page
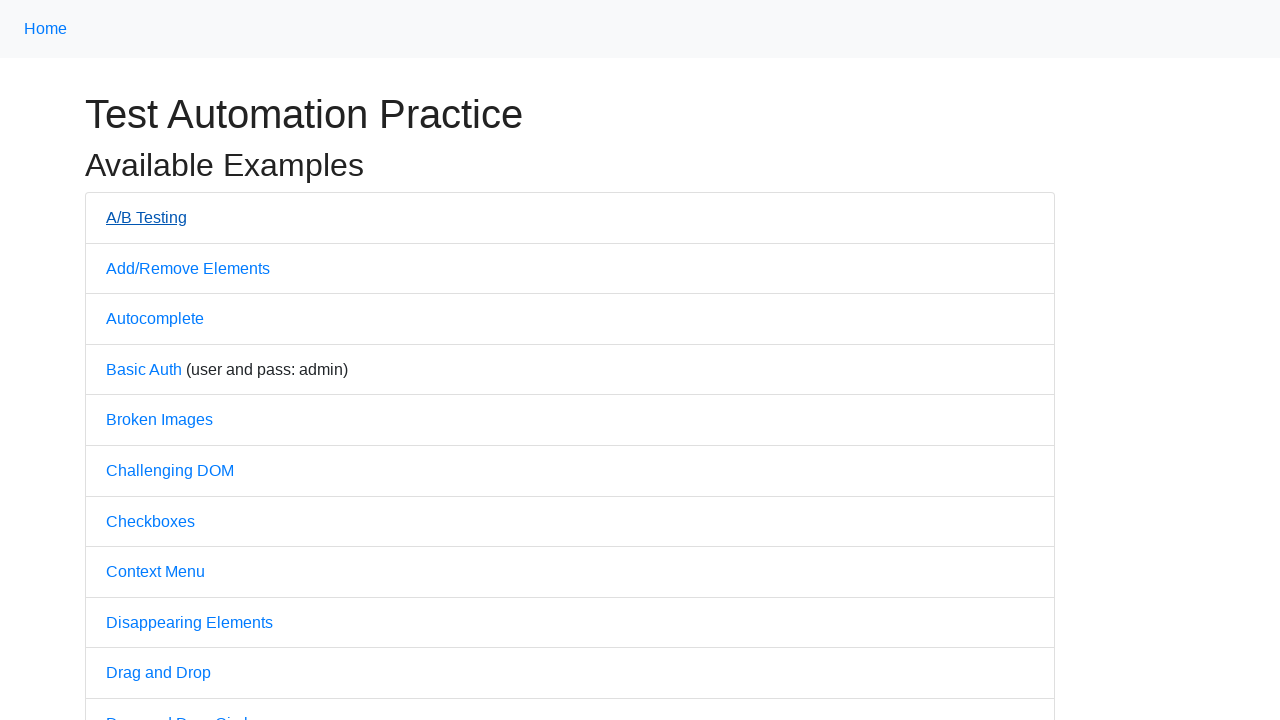

Waited for home page to fully load after navigation
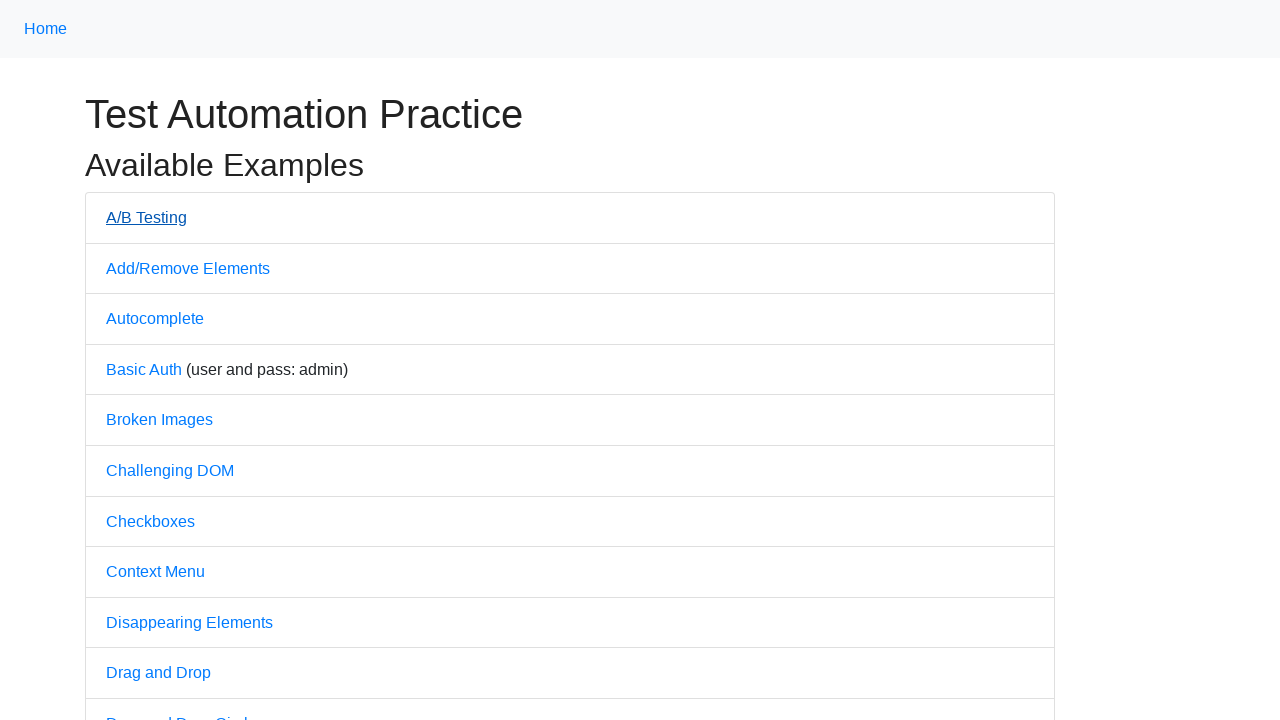

Verified home page title is 'Practice'
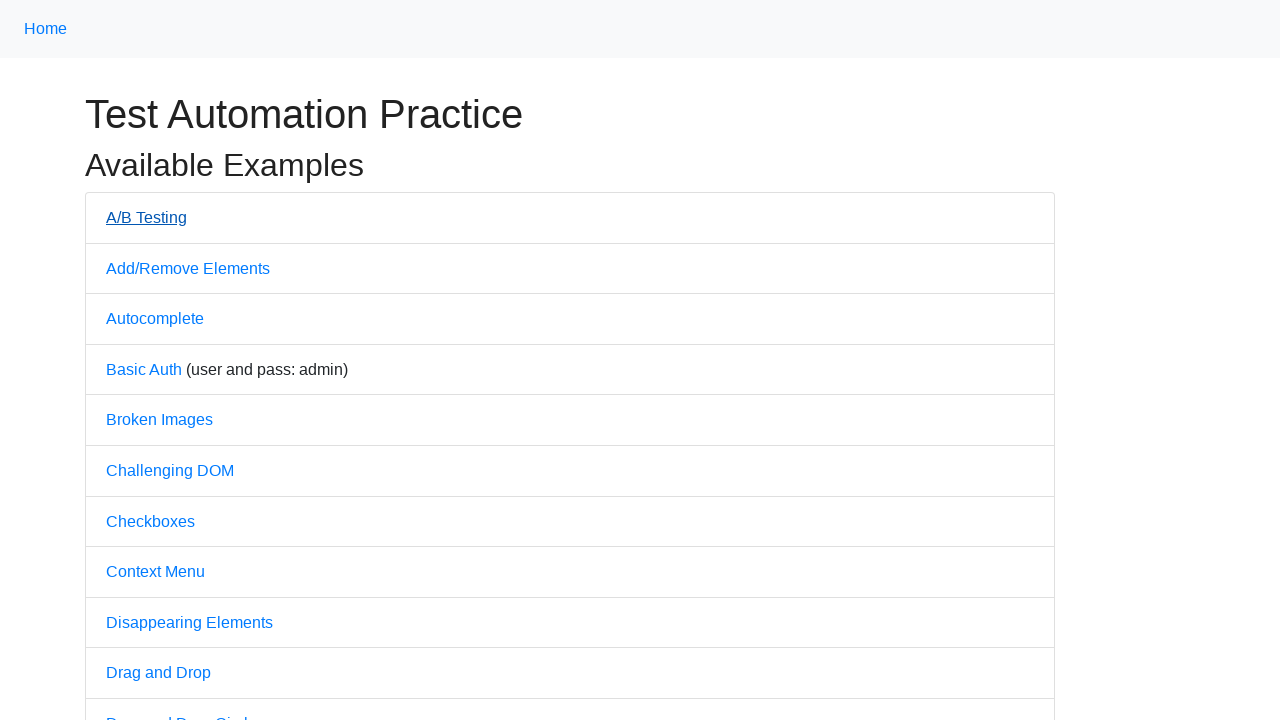

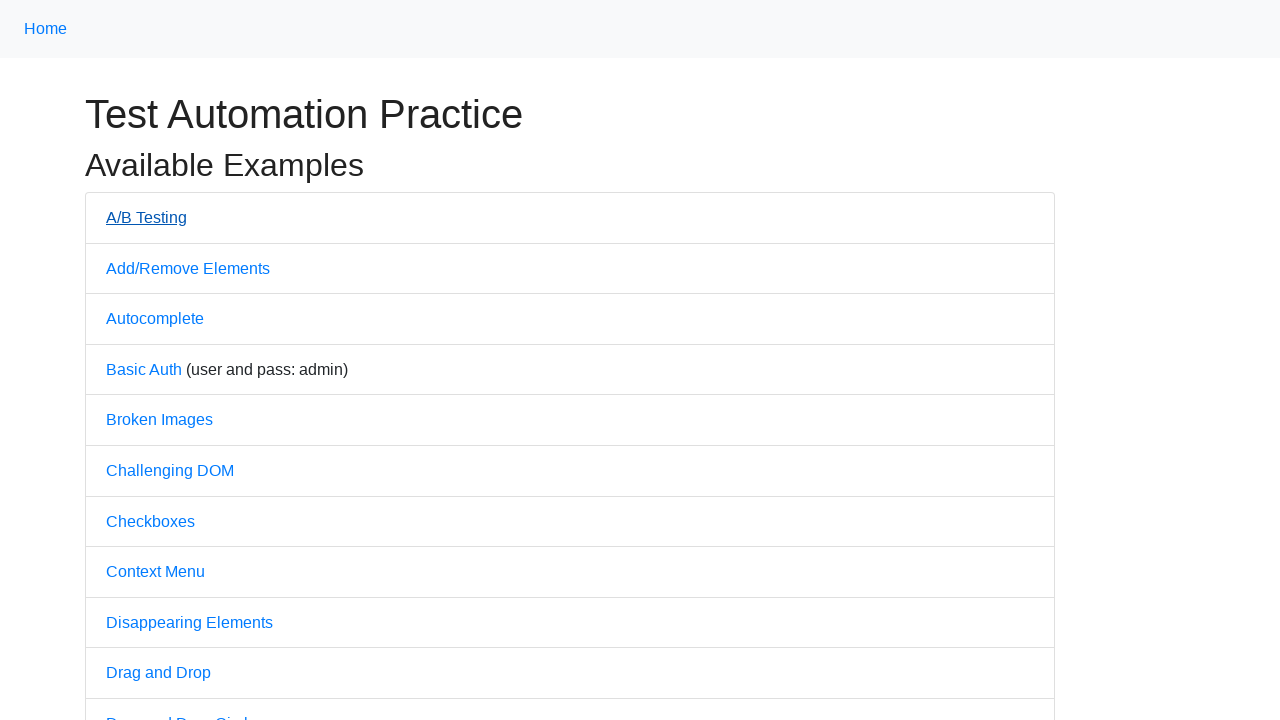